Tests double-click functionality on a W3Schools demo page by switching to an iframe, double-clicking on a text element, and verifying that the text color changes to red.

Starting URL: https://www.w3schools.com/tags/tryit.asp?filename=tryhtml5_ev_ondblclick2

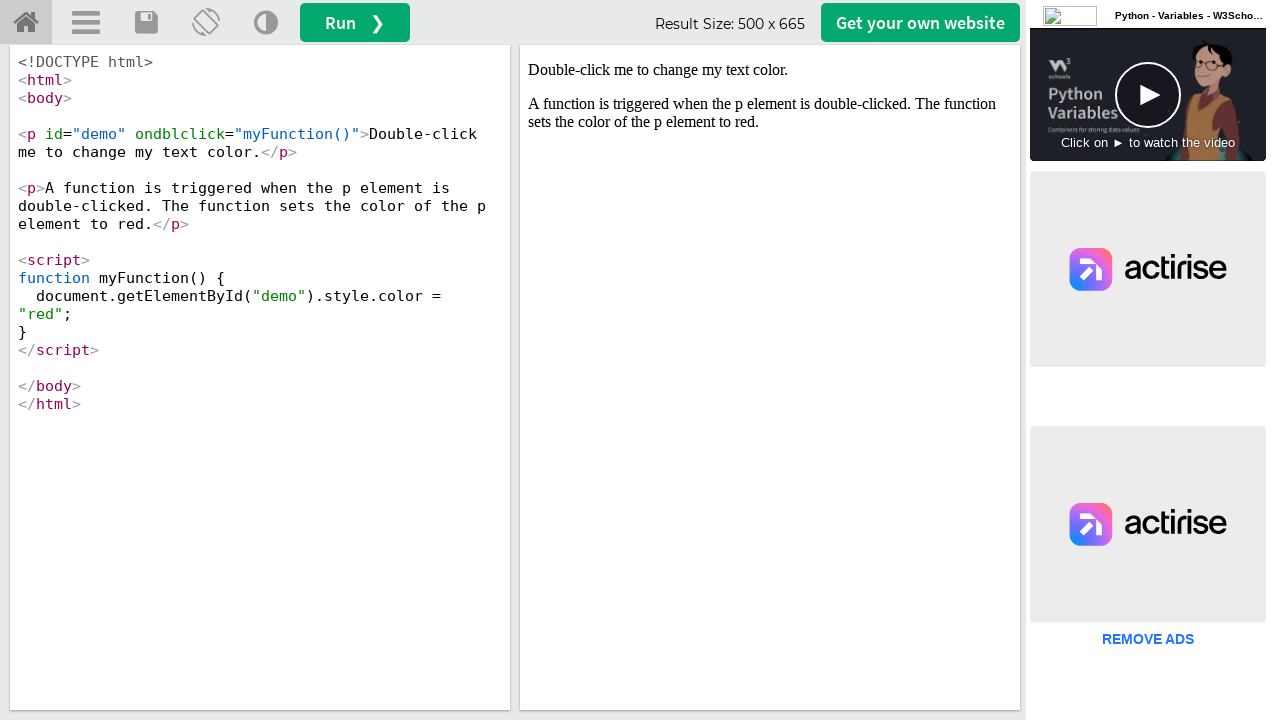

Located the iframe containing the demo content
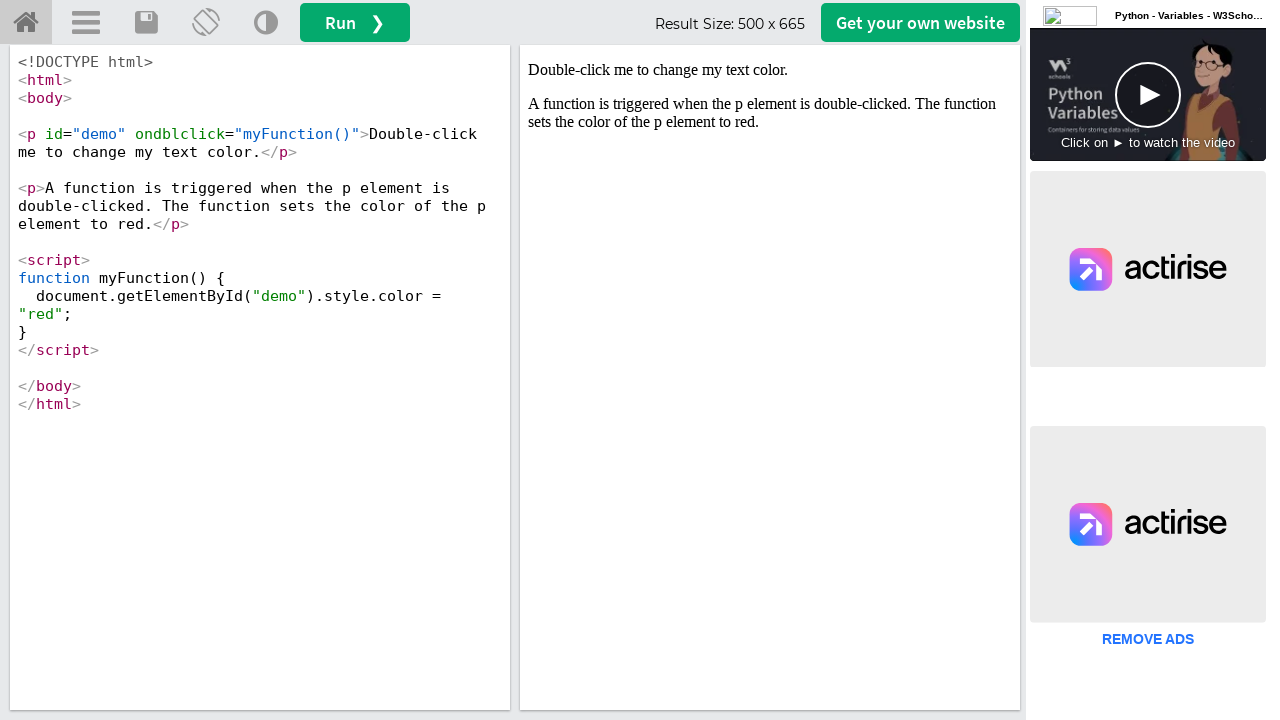

Double-clicked on the demo text element at (770, 70) on #iframeResult >> internal:control=enter-frame >> #demo
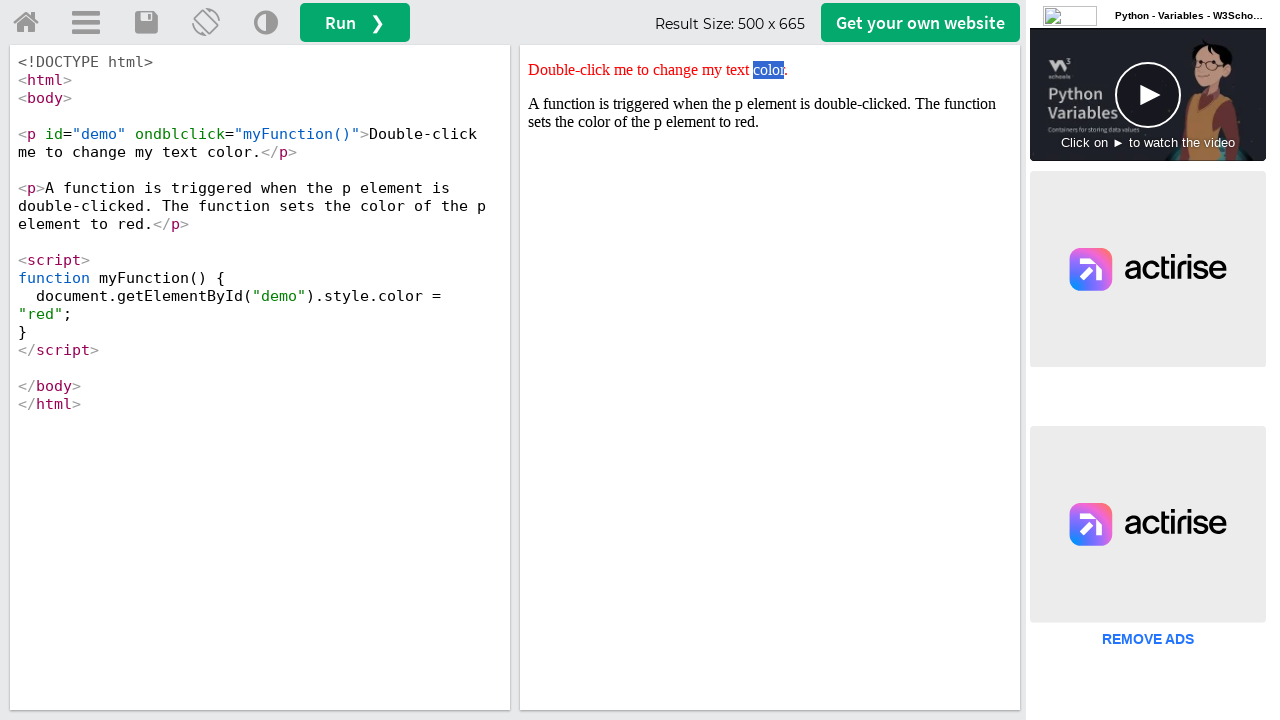

Located the demo element to verify color change
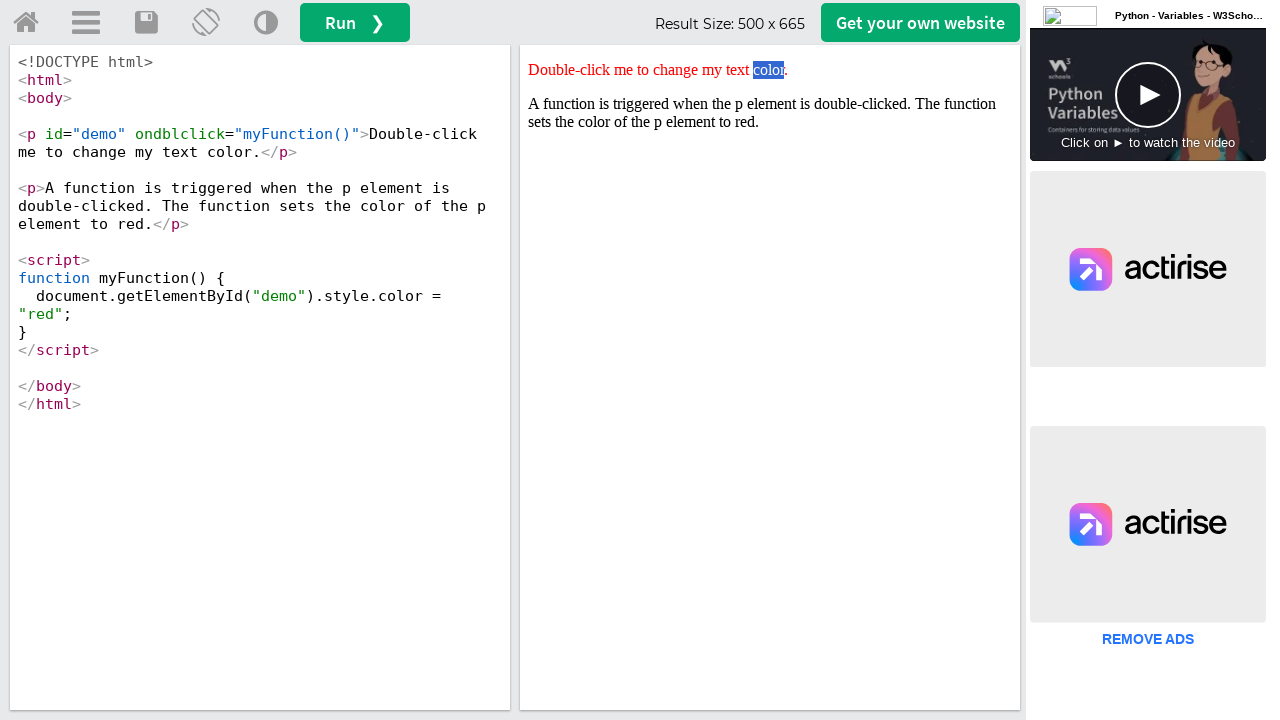

Retrieved element style attribute: color: red;
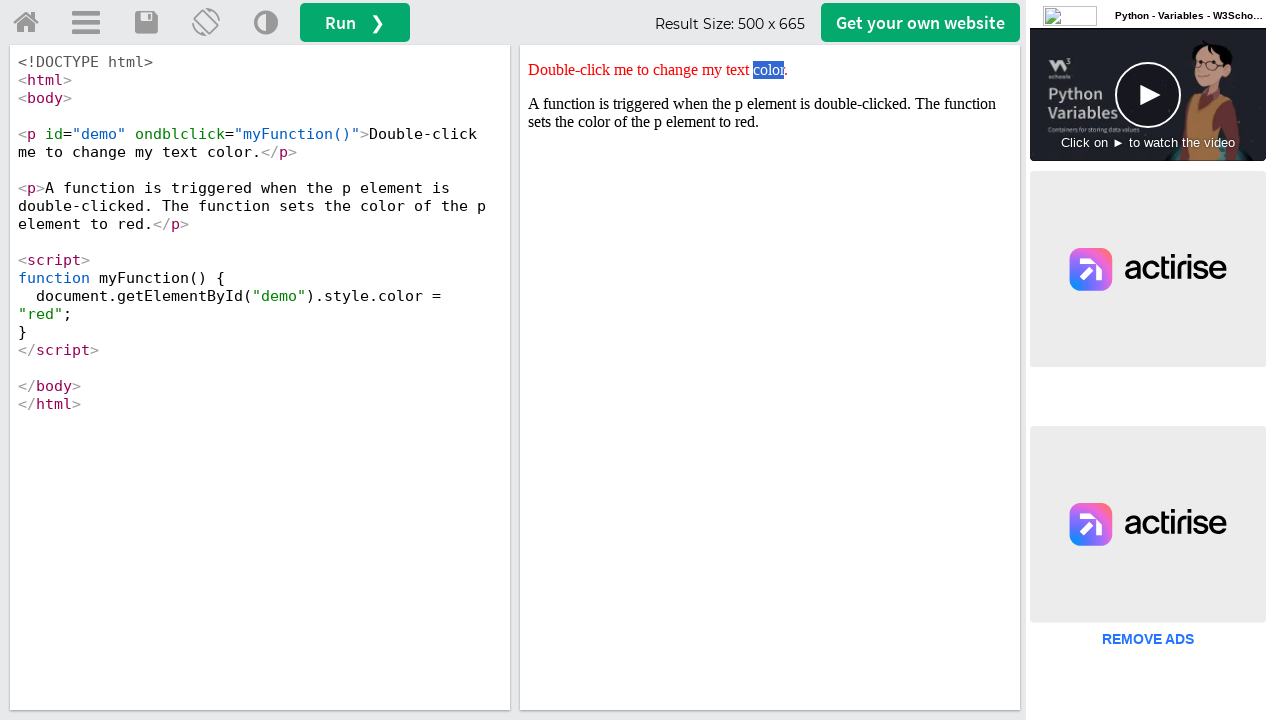

Verified that text color changed to red
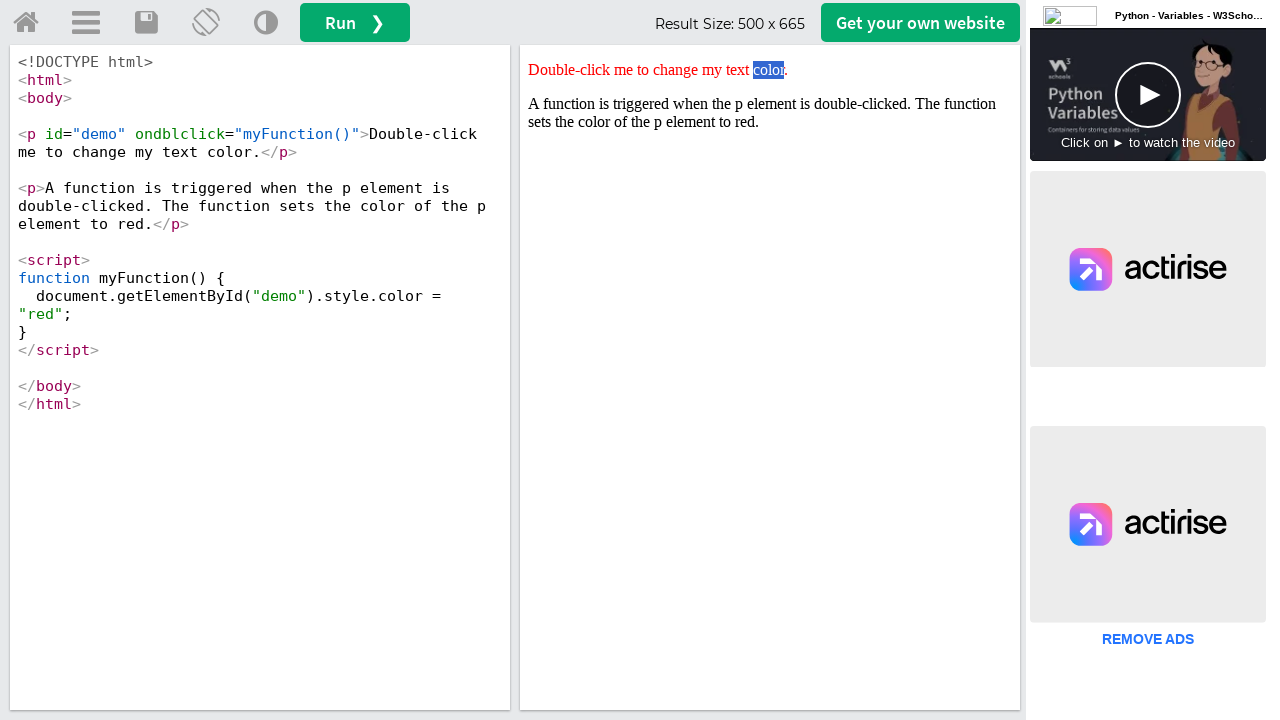

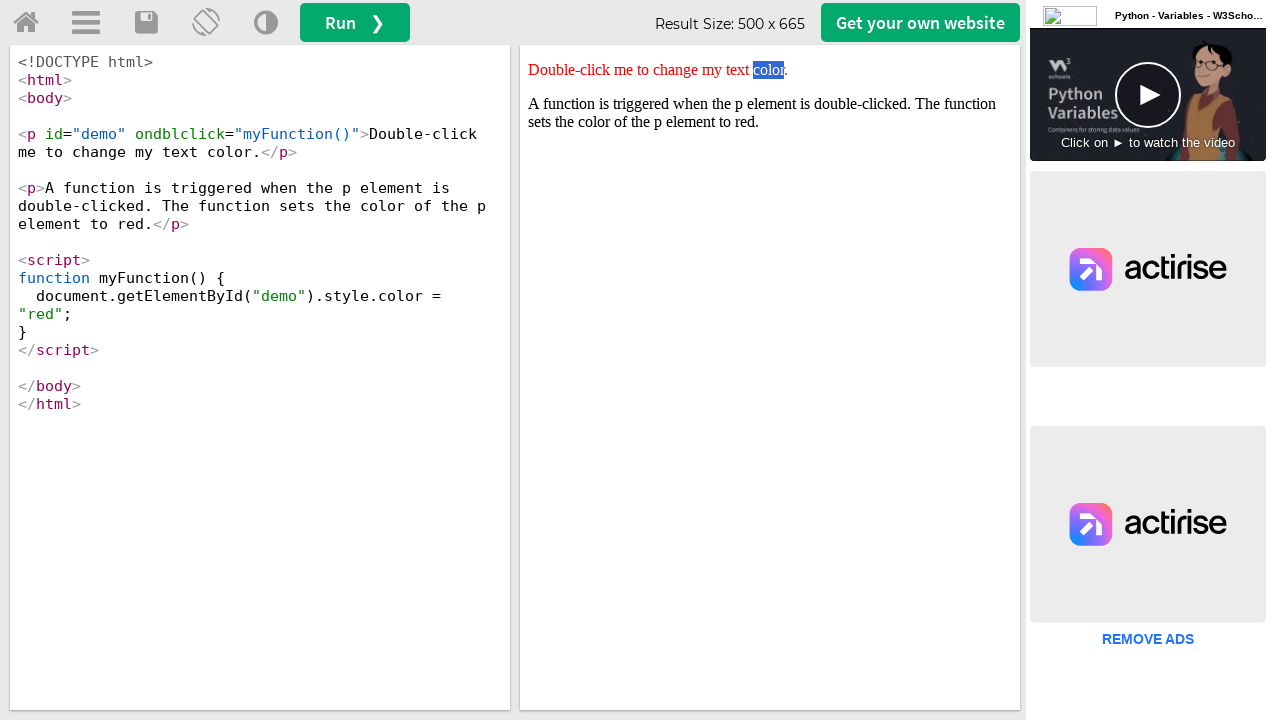